Tests clearing the complete state of all items by checking and unchecking the toggle-all

Starting URL: https://demo.playwright.dev/todomvc

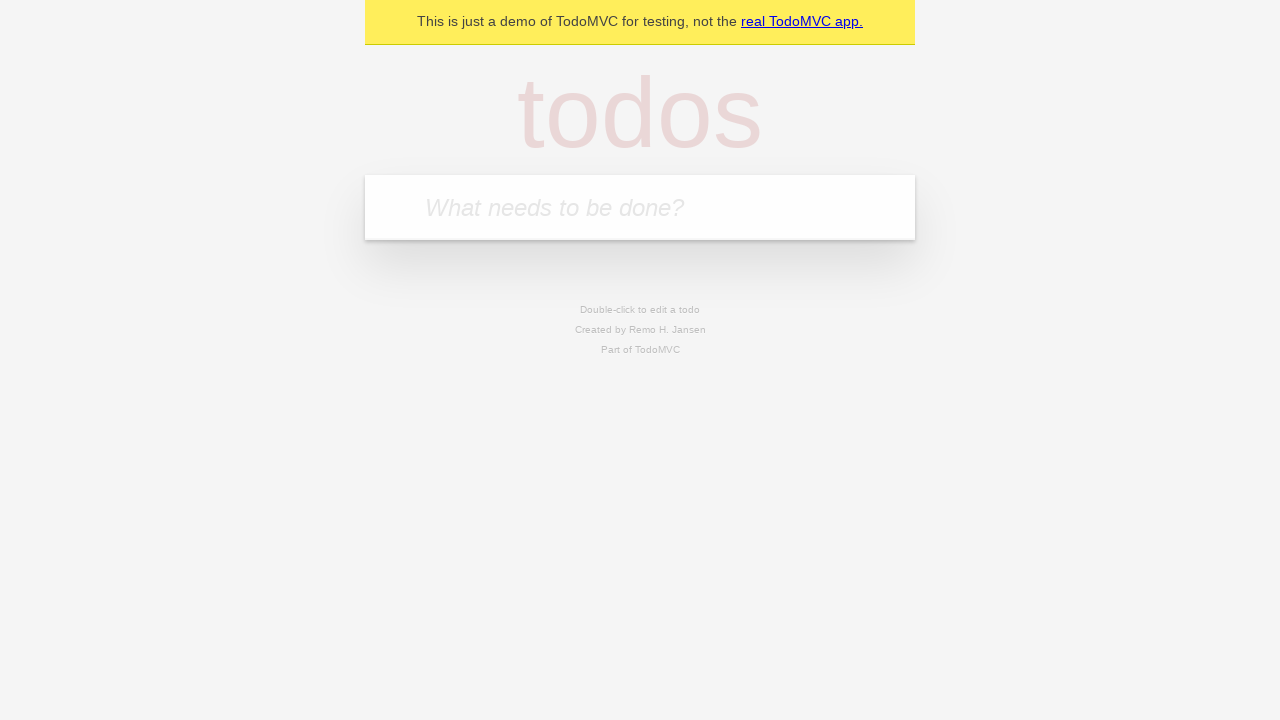

Filled first todo with 'buy some cheese' on .new-todo
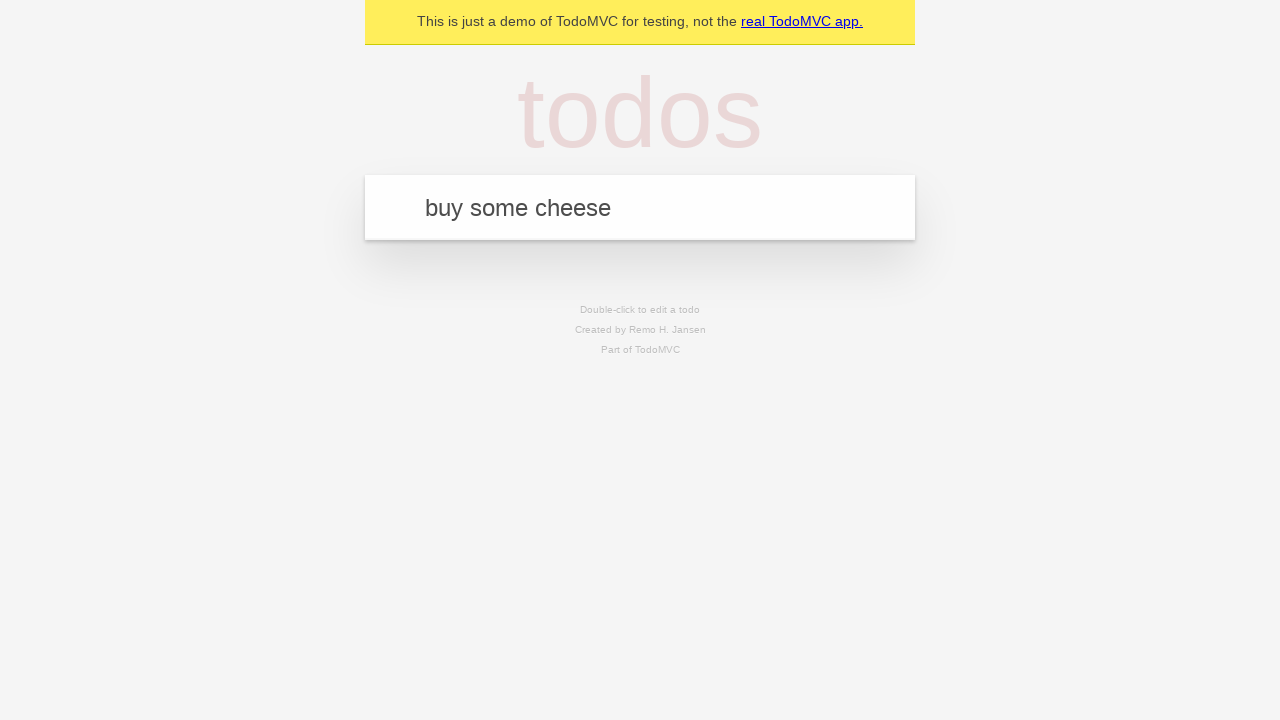

Pressed Enter to create first todo on .new-todo
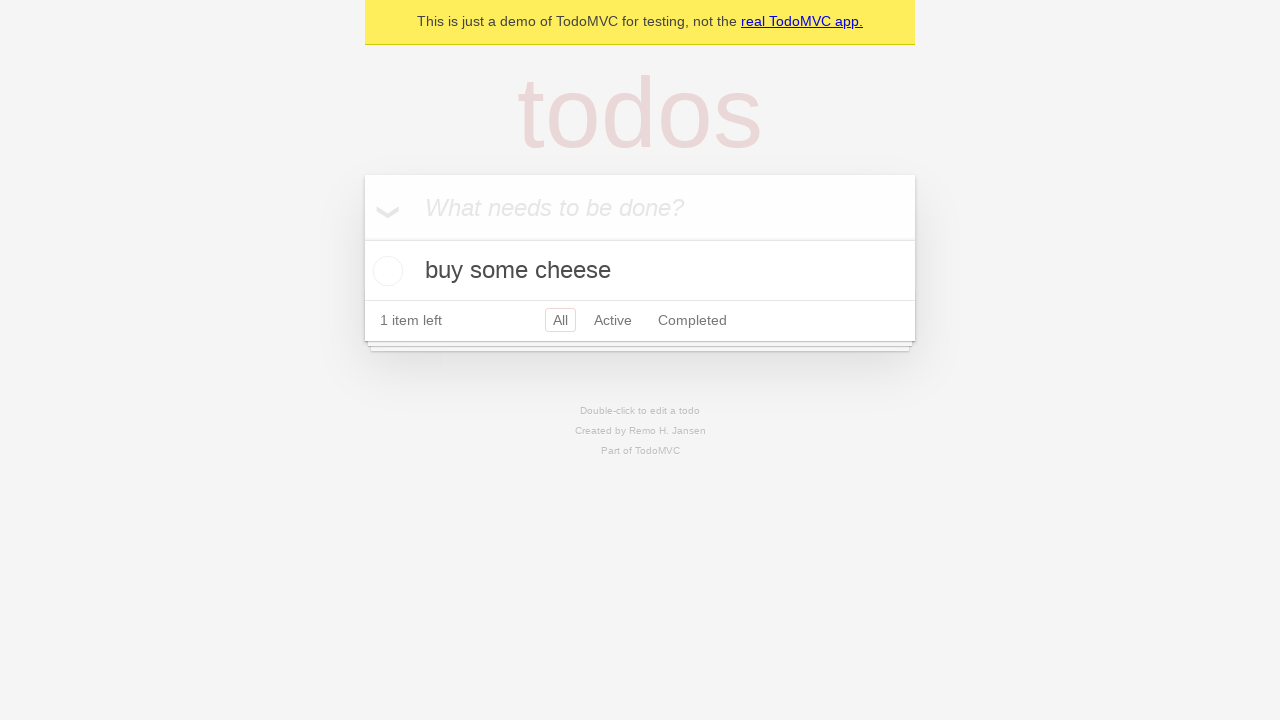

Filled second todo with 'feed the cat' on .new-todo
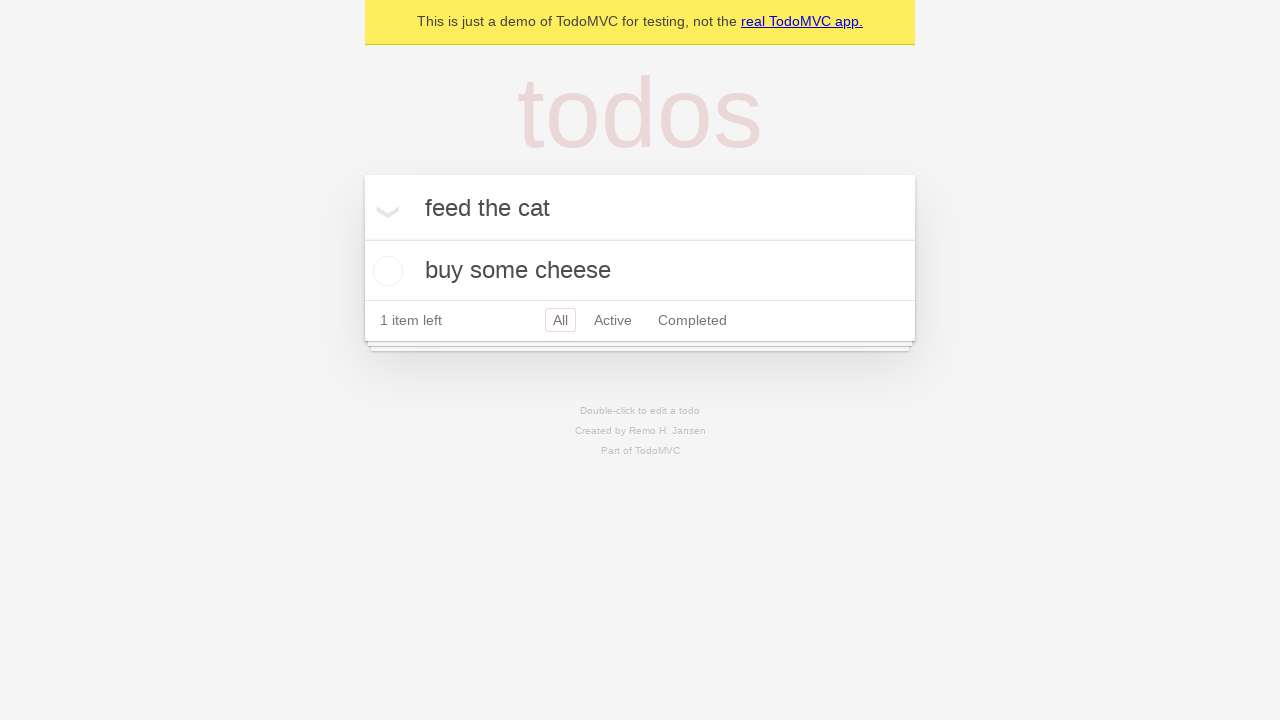

Pressed Enter to create second todo on .new-todo
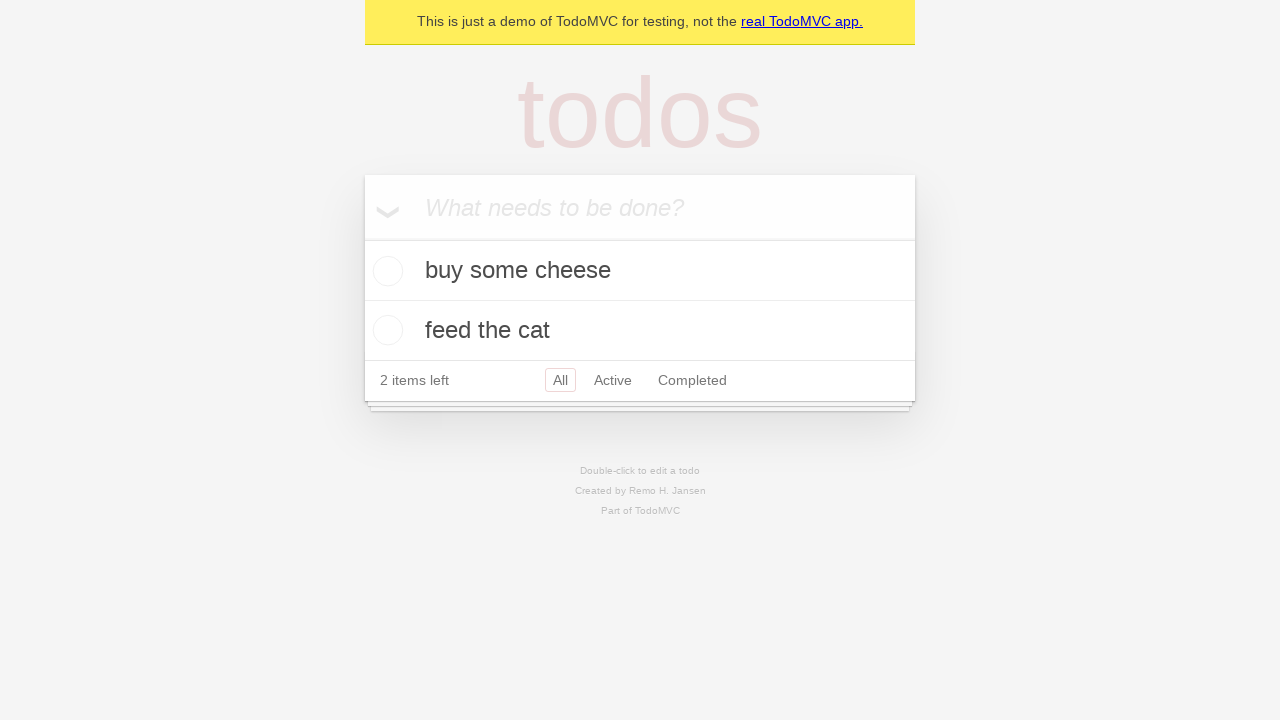

Filled third todo with 'book a doctors appointment' on .new-todo
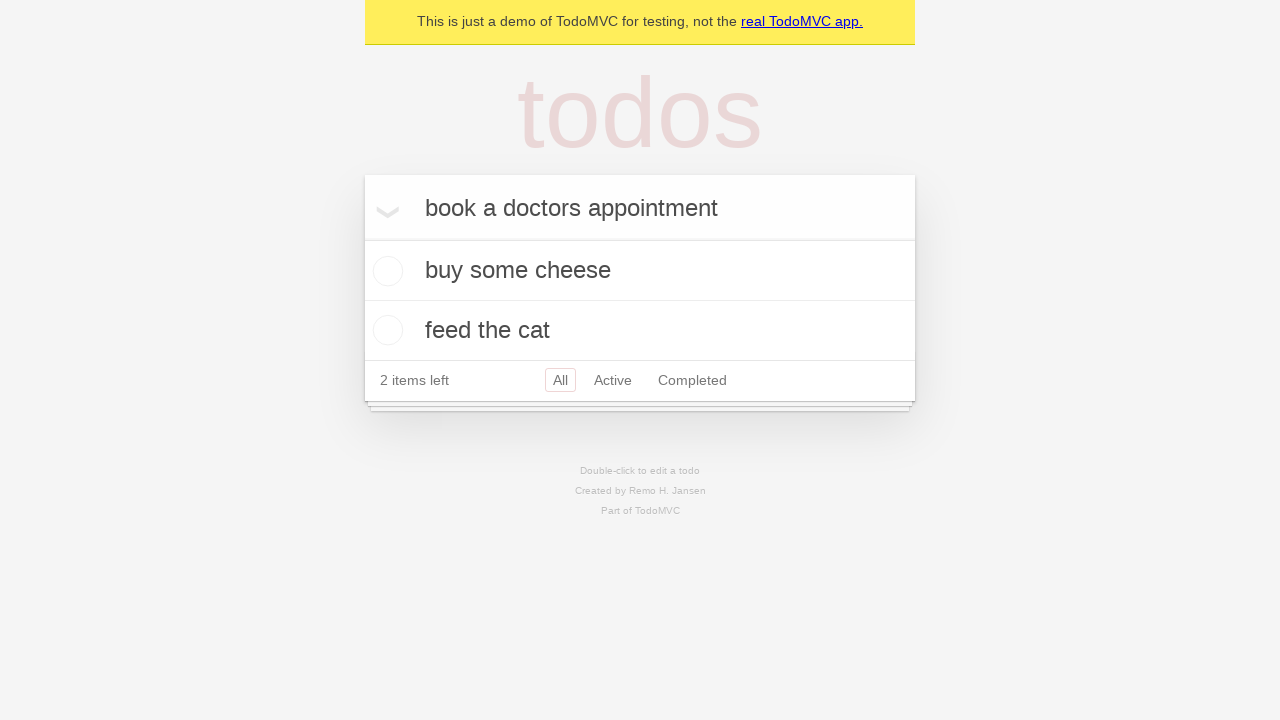

Pressed Enter to create third todo on .new-todo
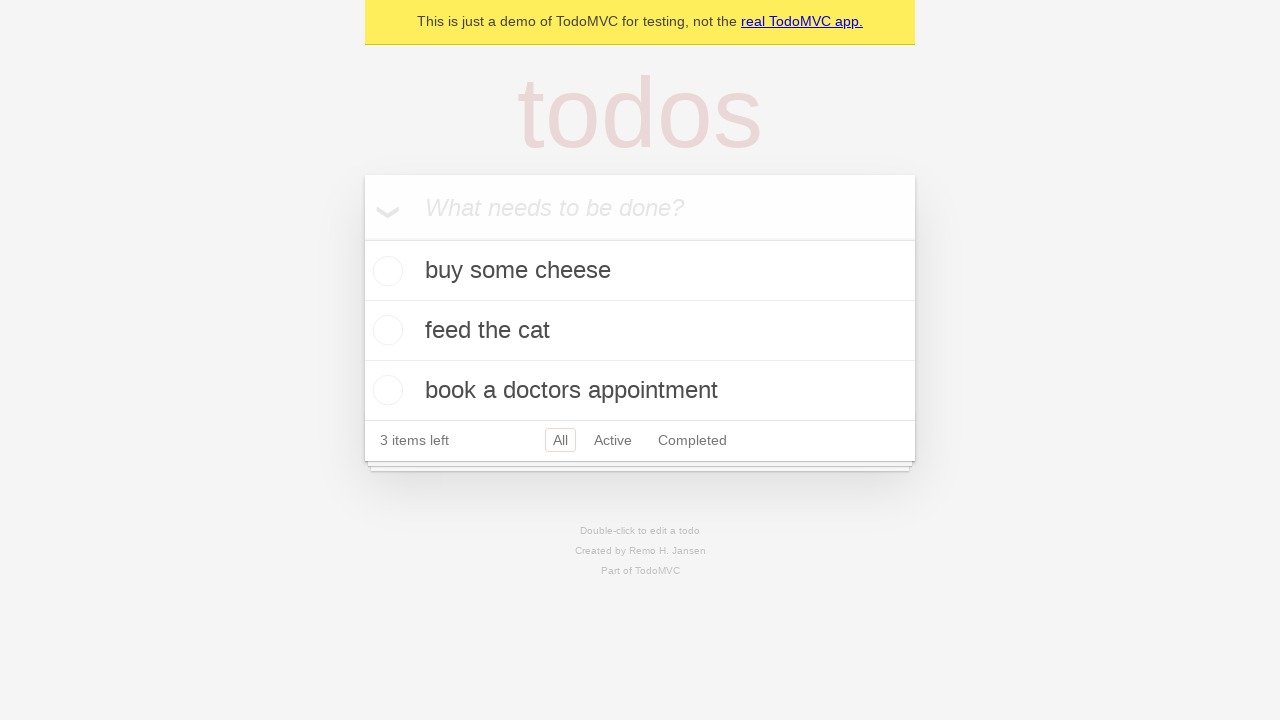

All three todo items loaded in the list
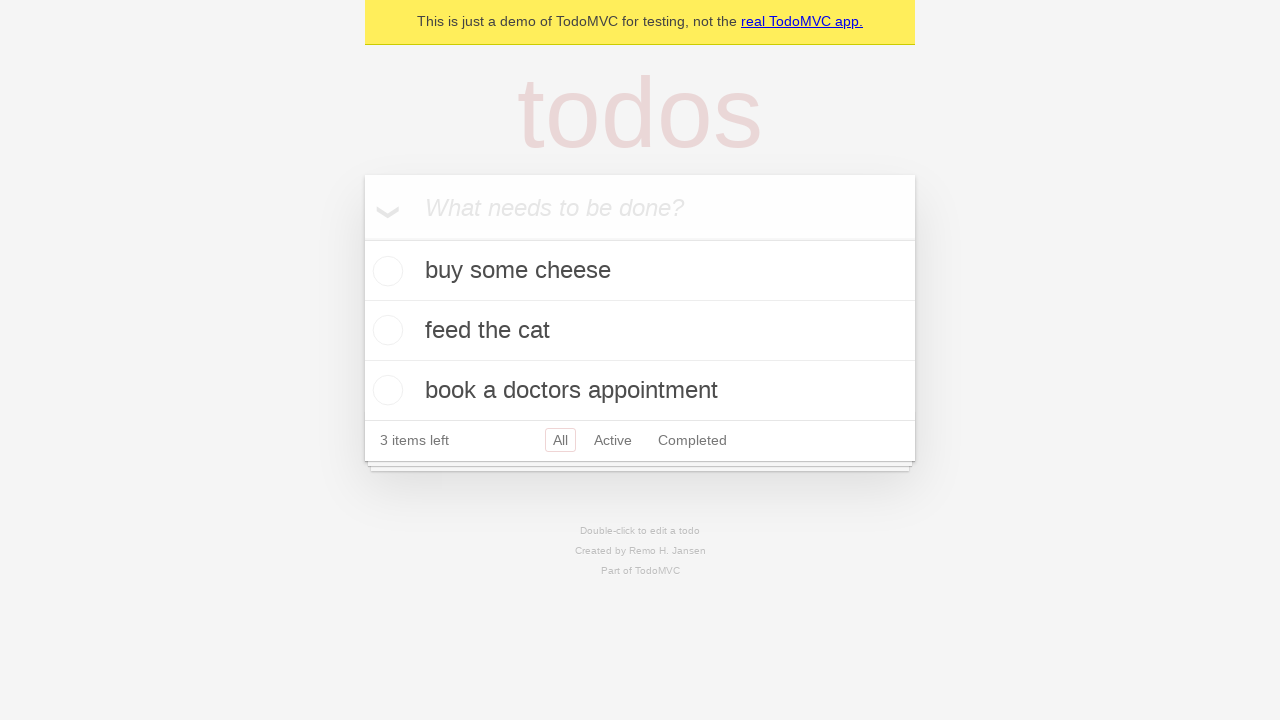

Checked toggle-all to mark all items as complete at (362, 238) on .toggle-all
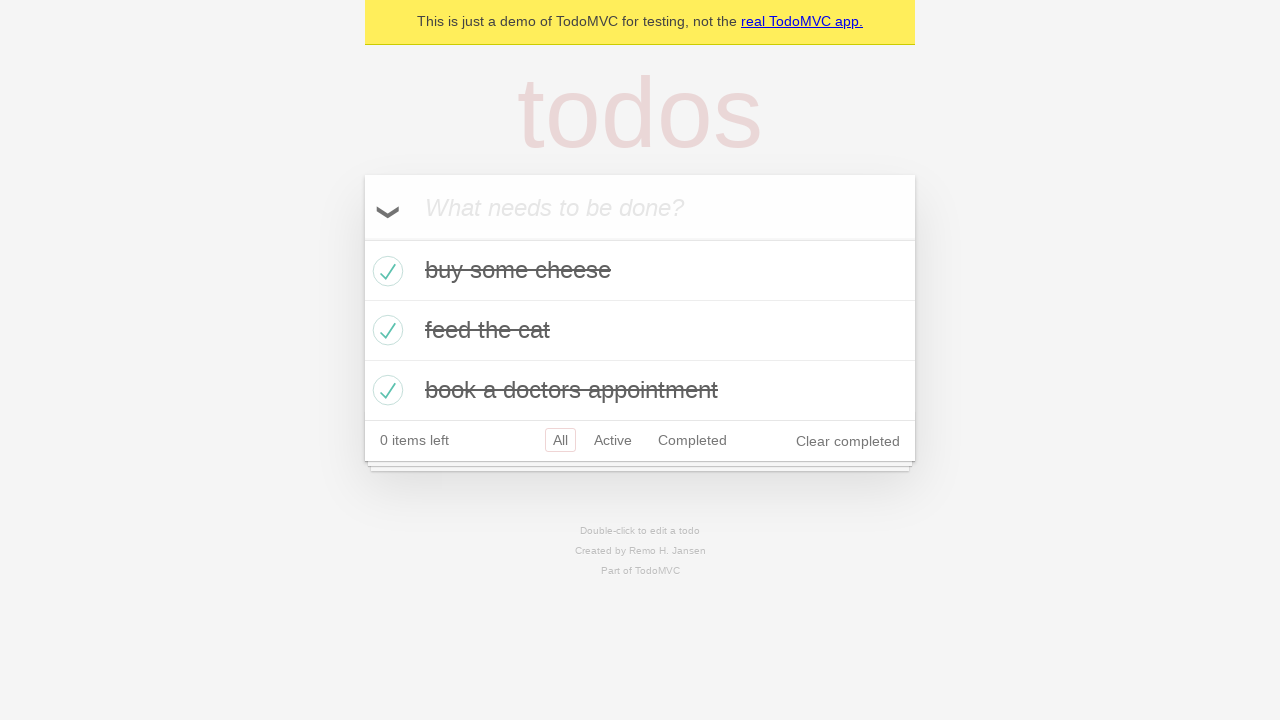

Unchecked toggle-all to clear the complete state of all items at (362, 238) on .toggle-all
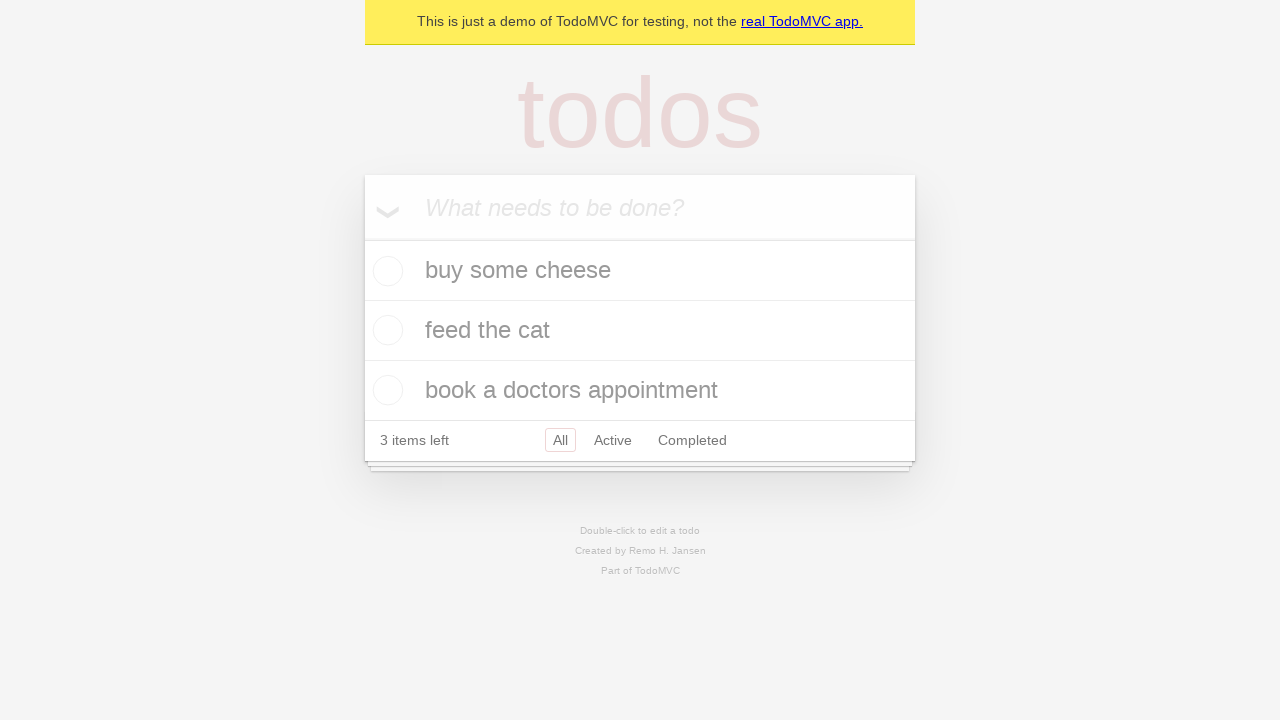

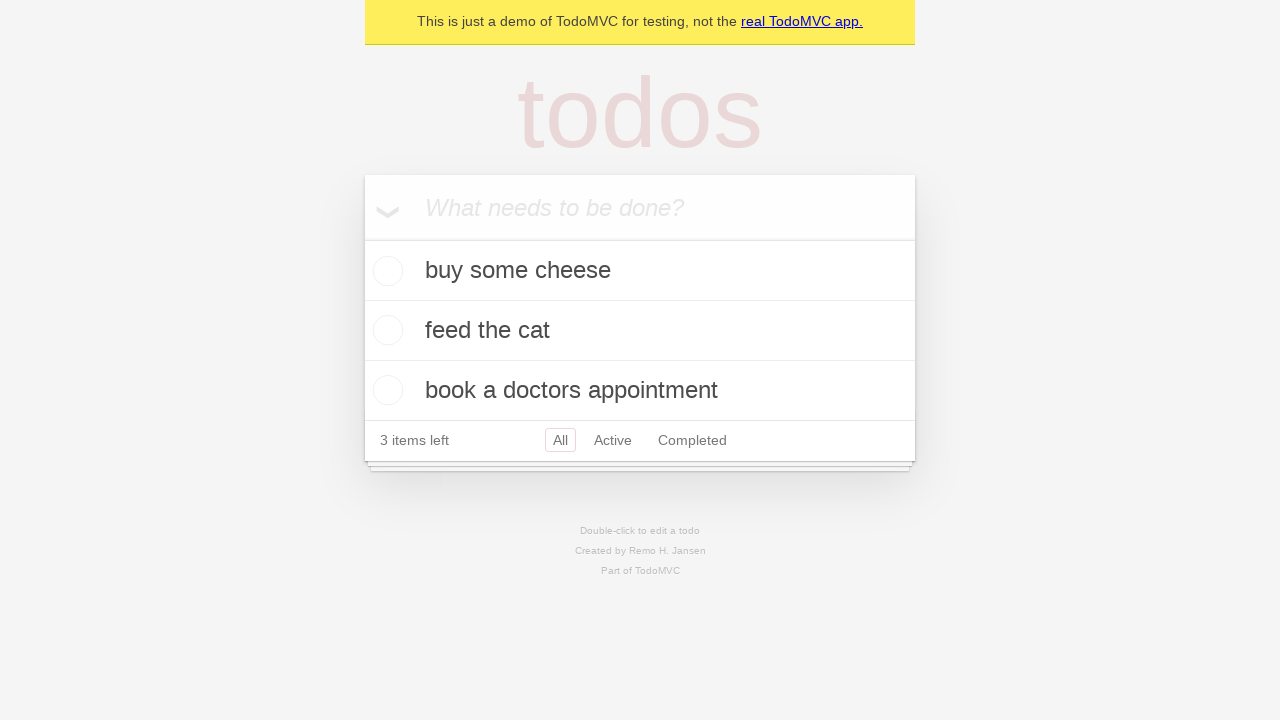